Navigates to JPL Space Images page and clicks the "FULL IMAGE" button to view the featured Mars image

Starting URL: https://data-class-jpl-space.s3.amazonaws.com/JPL_Space/index.html

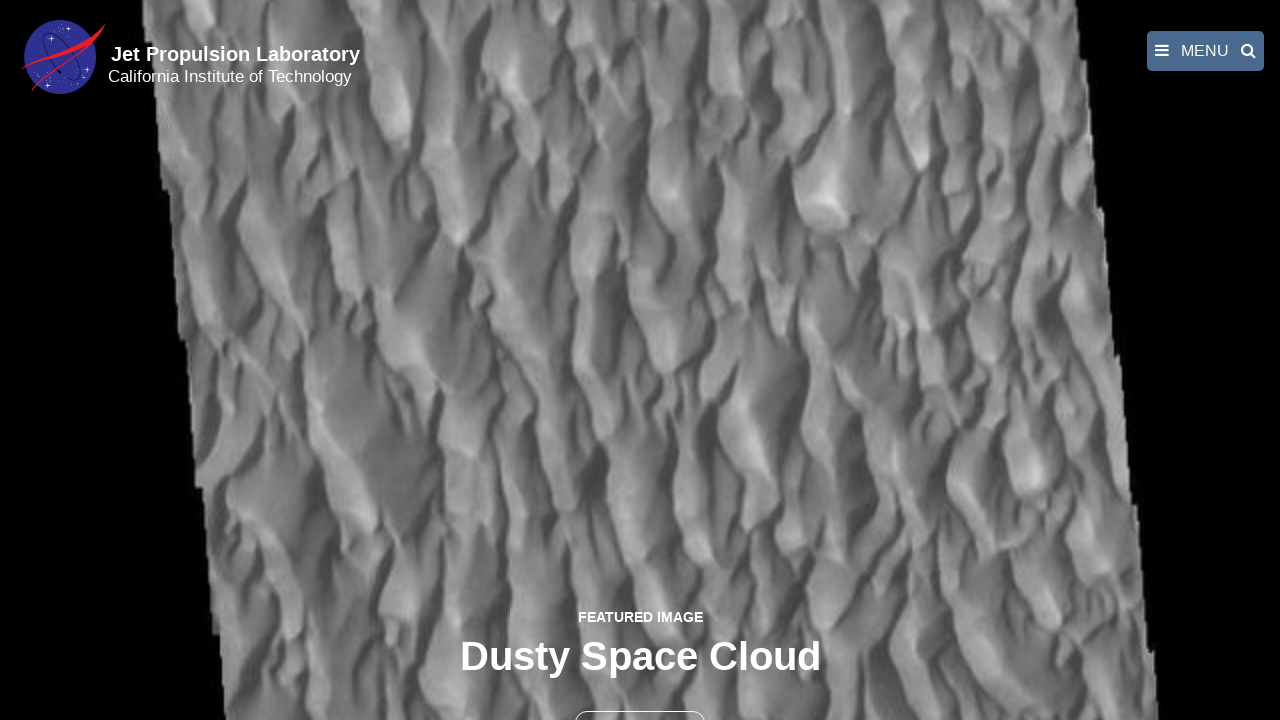

JPL Space Images page loaded (domcontentloaded)
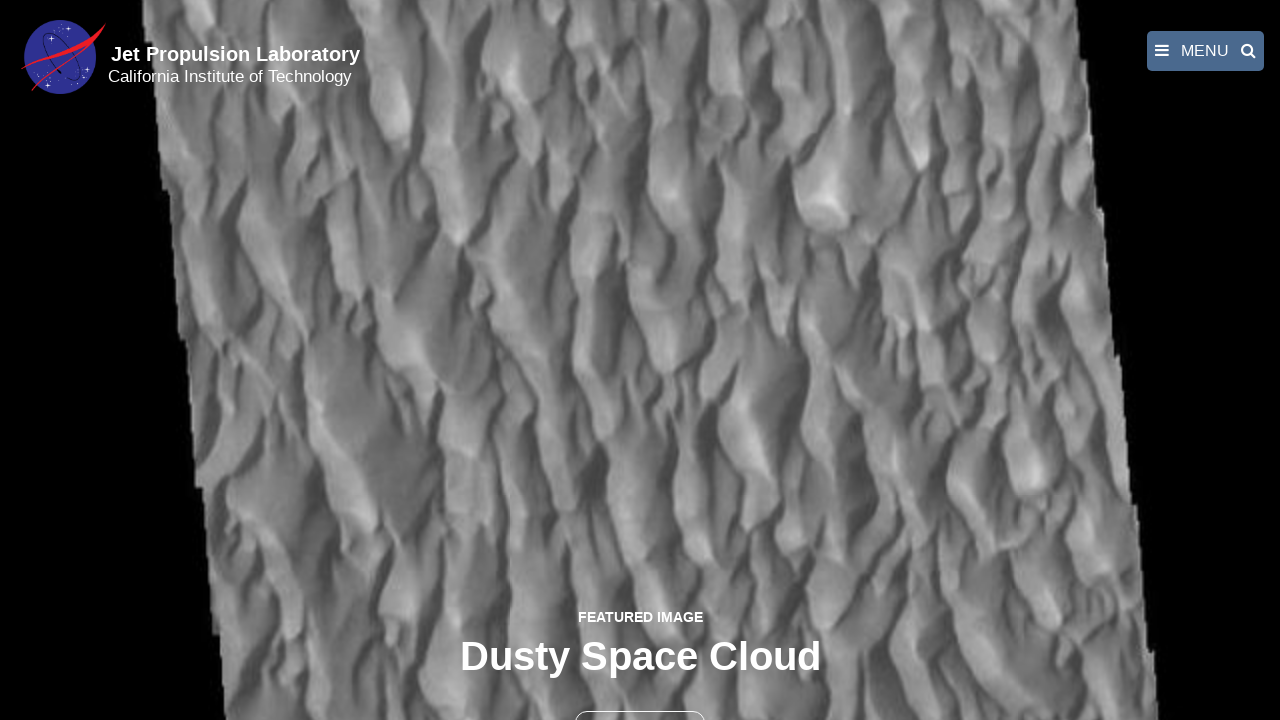

Clicked FULL IMAGE button to view featured Mars image at (640, 362) on a:has-text('FULL IMAGE')
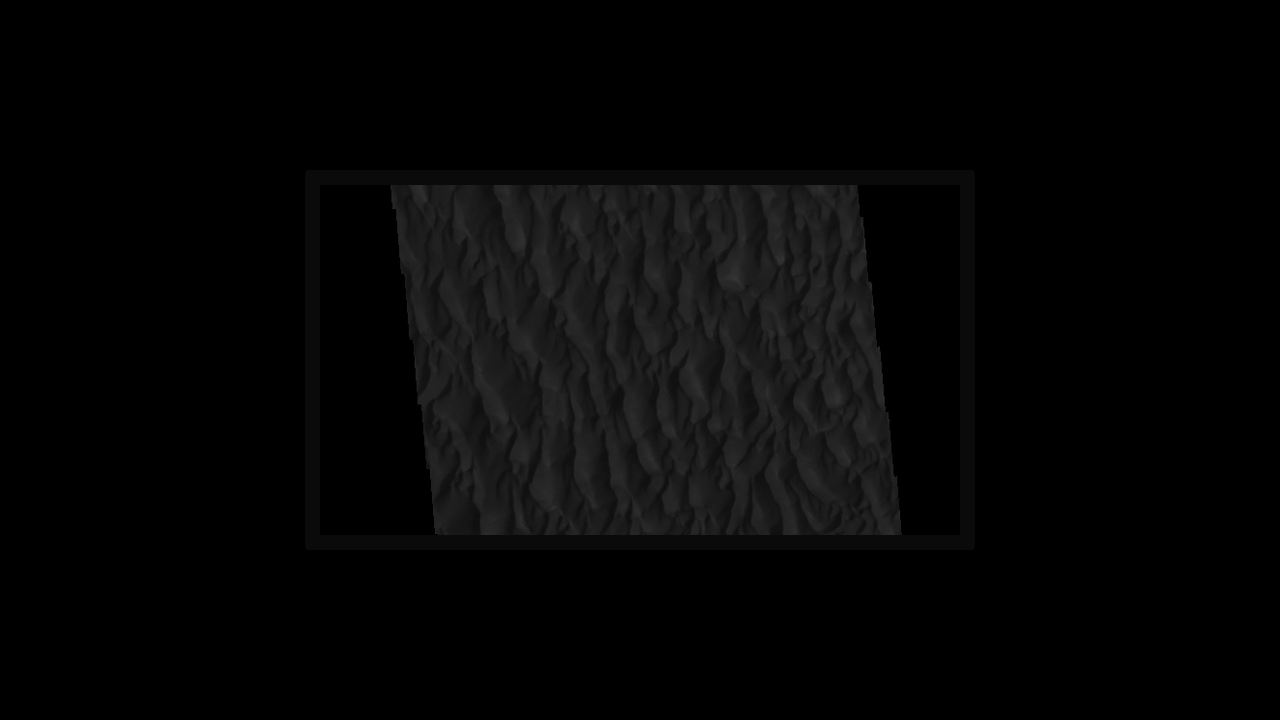

Waited for full image to be displayed
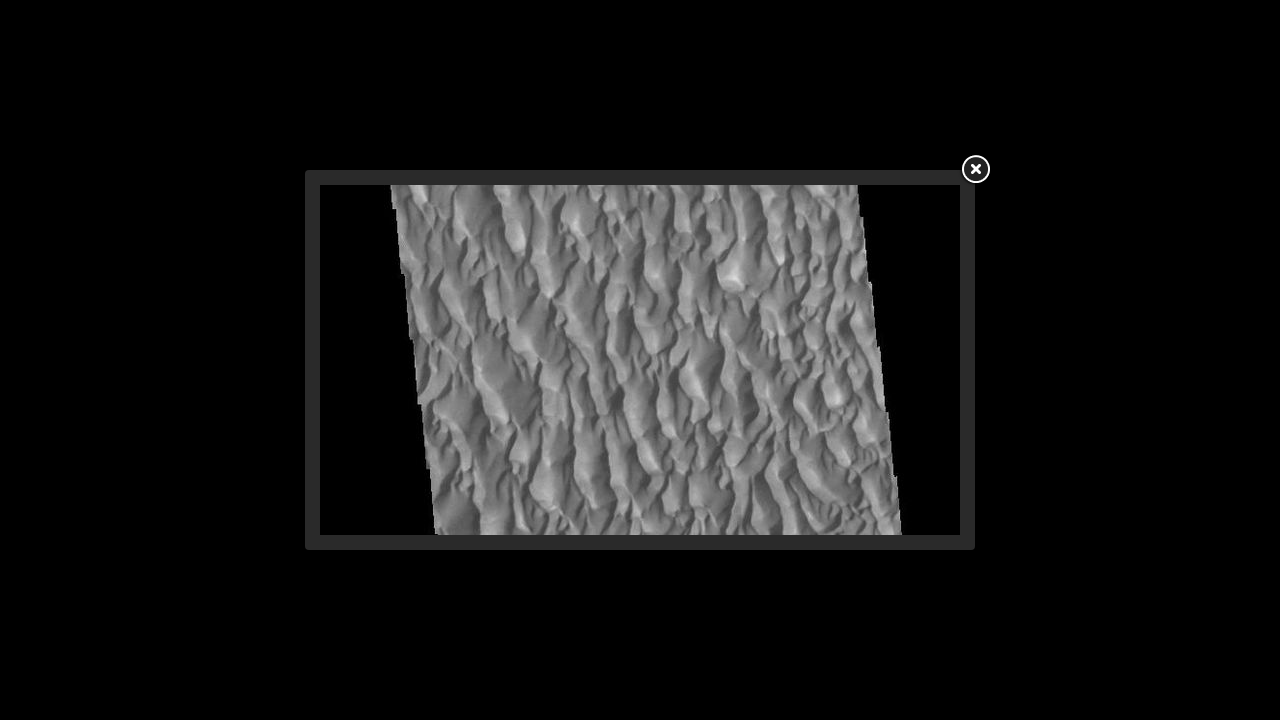

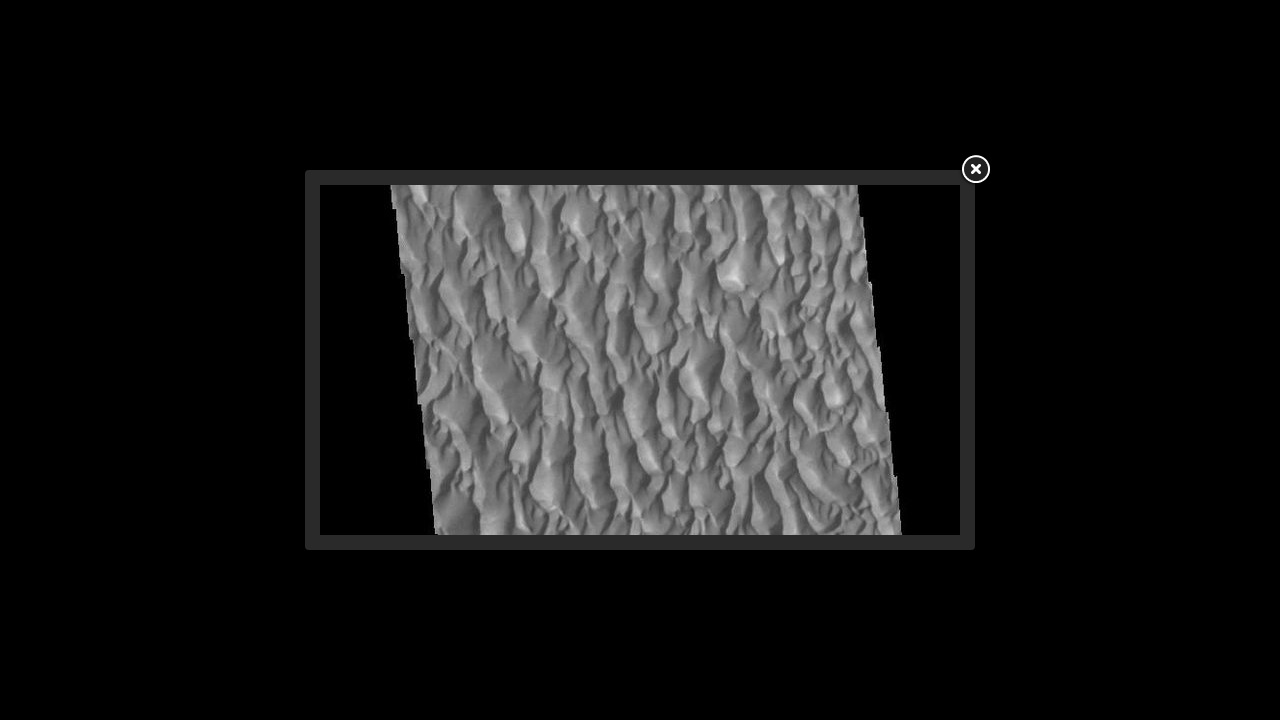